Tests click and hold functionality on a circle element in a demo application

Starting URL: https://demoapps.qspiders.com/ui/clickHold?sublist=0

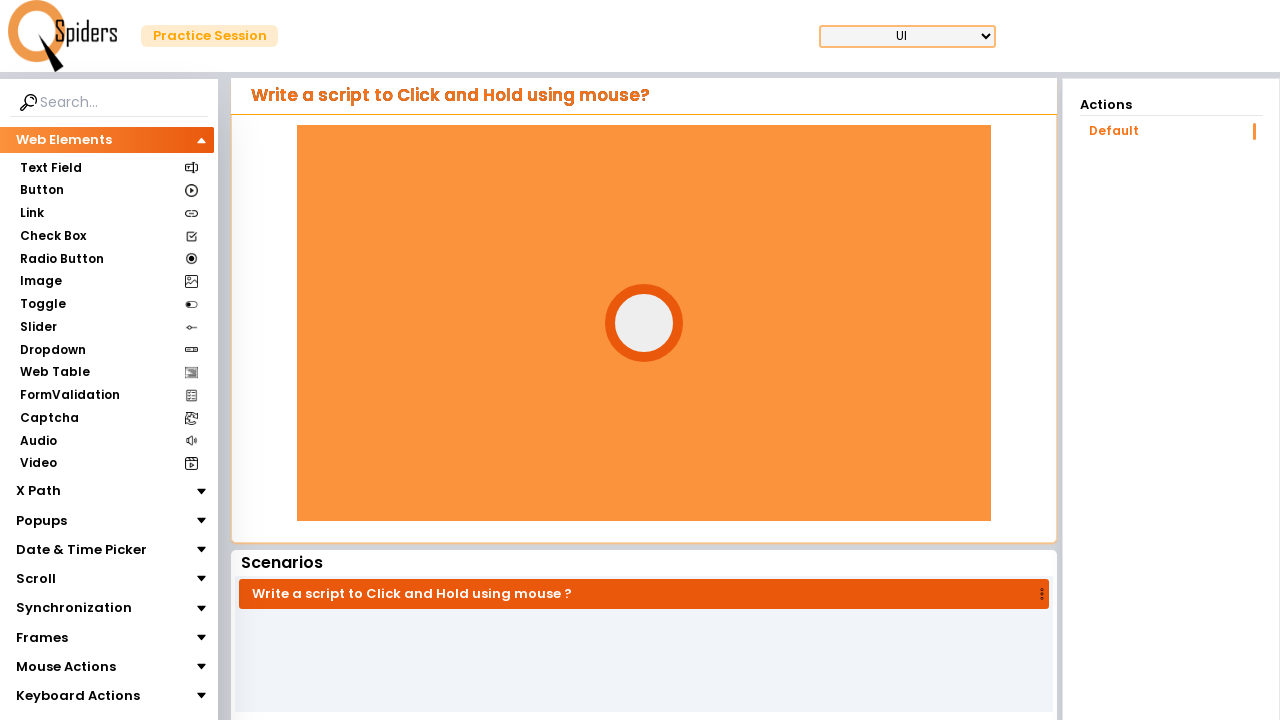

Located circle element on the page
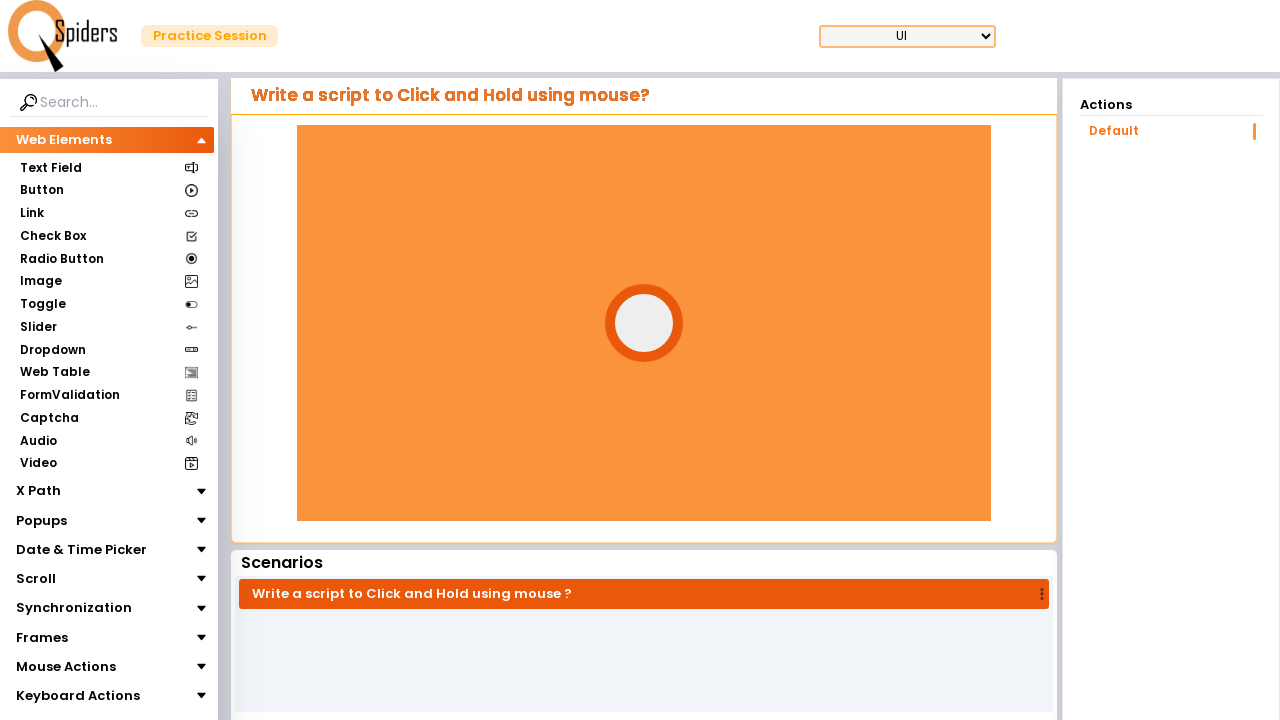

Moved mouse to center of circle element at (644, 323)
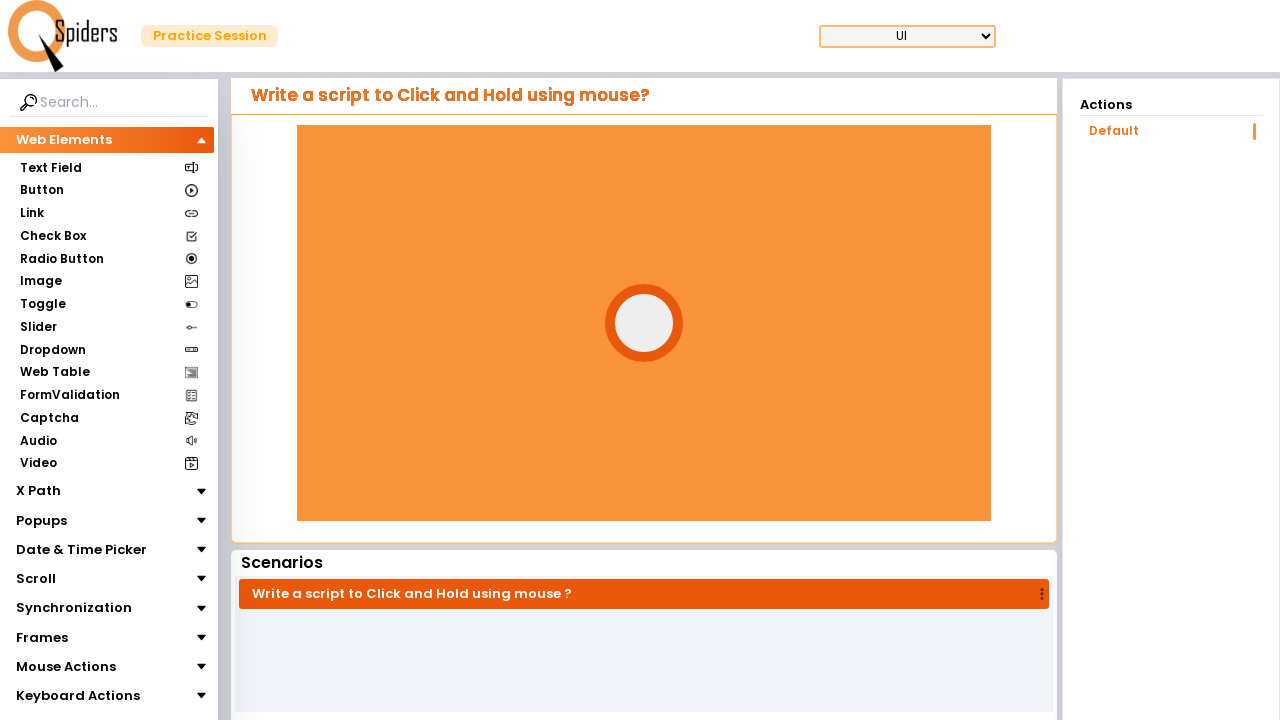

Pressed mouse button down on circle element at (644, 323)
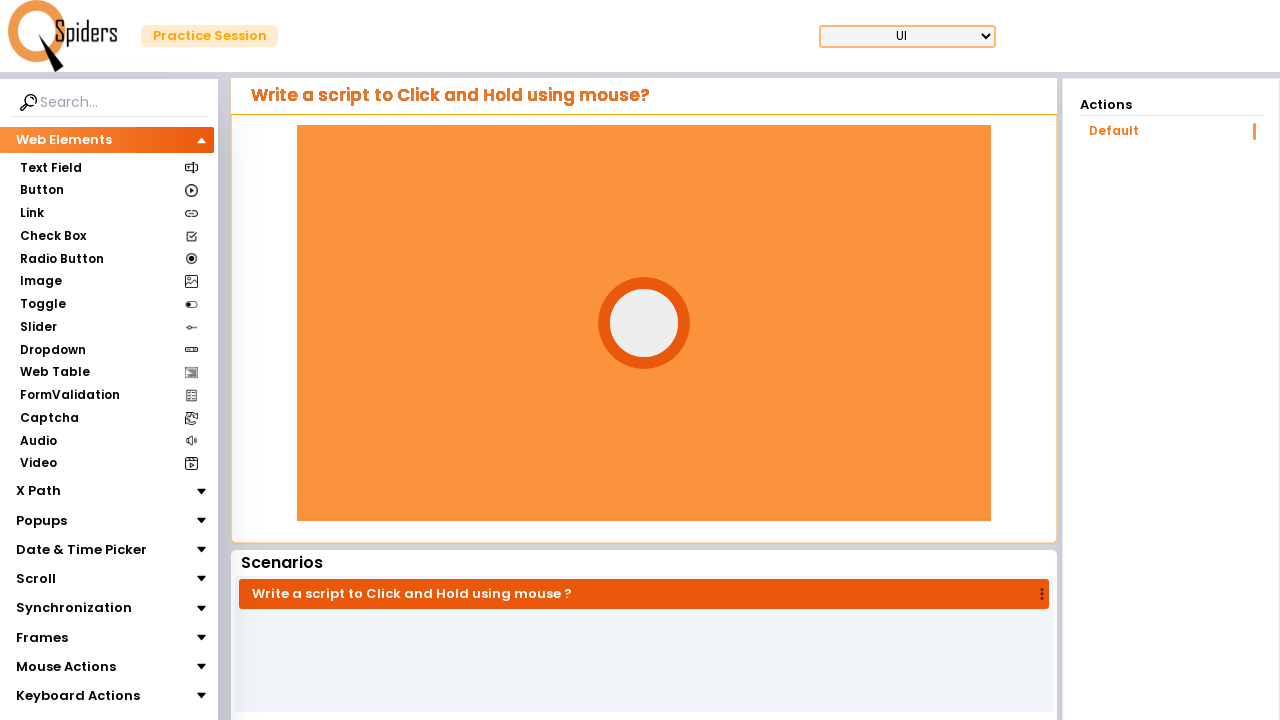

Held mouse button down for 1 second
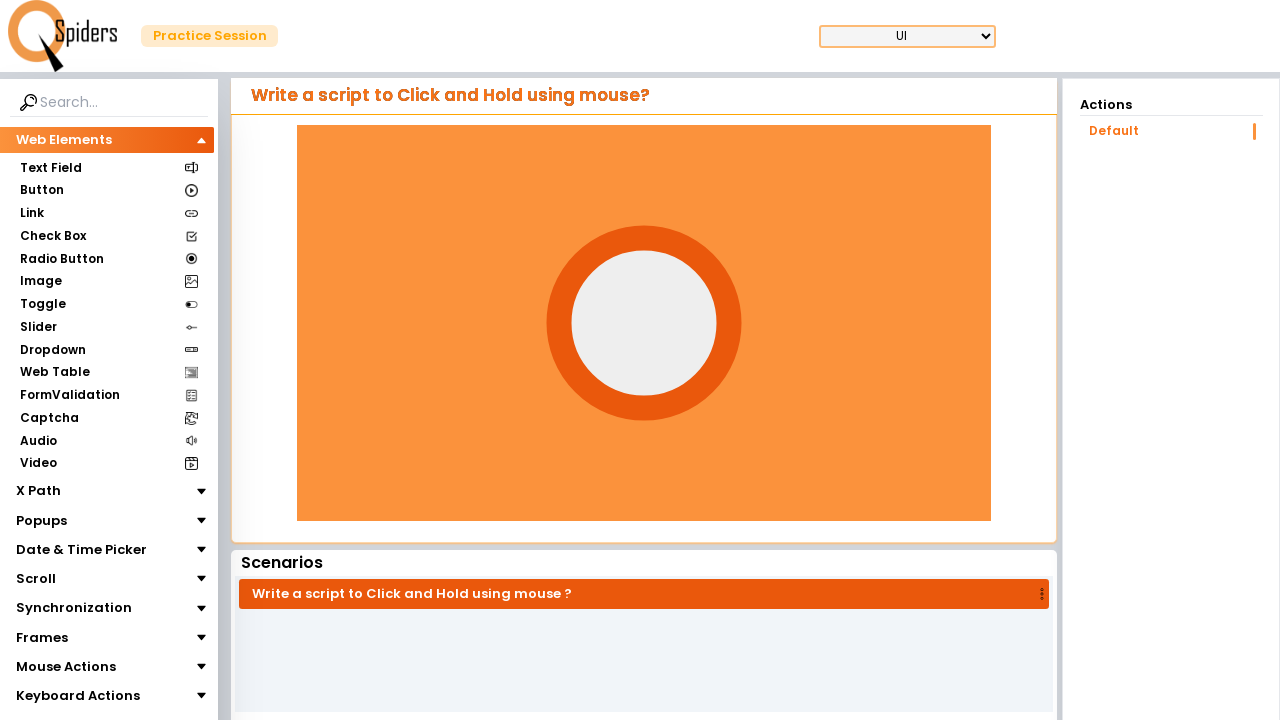

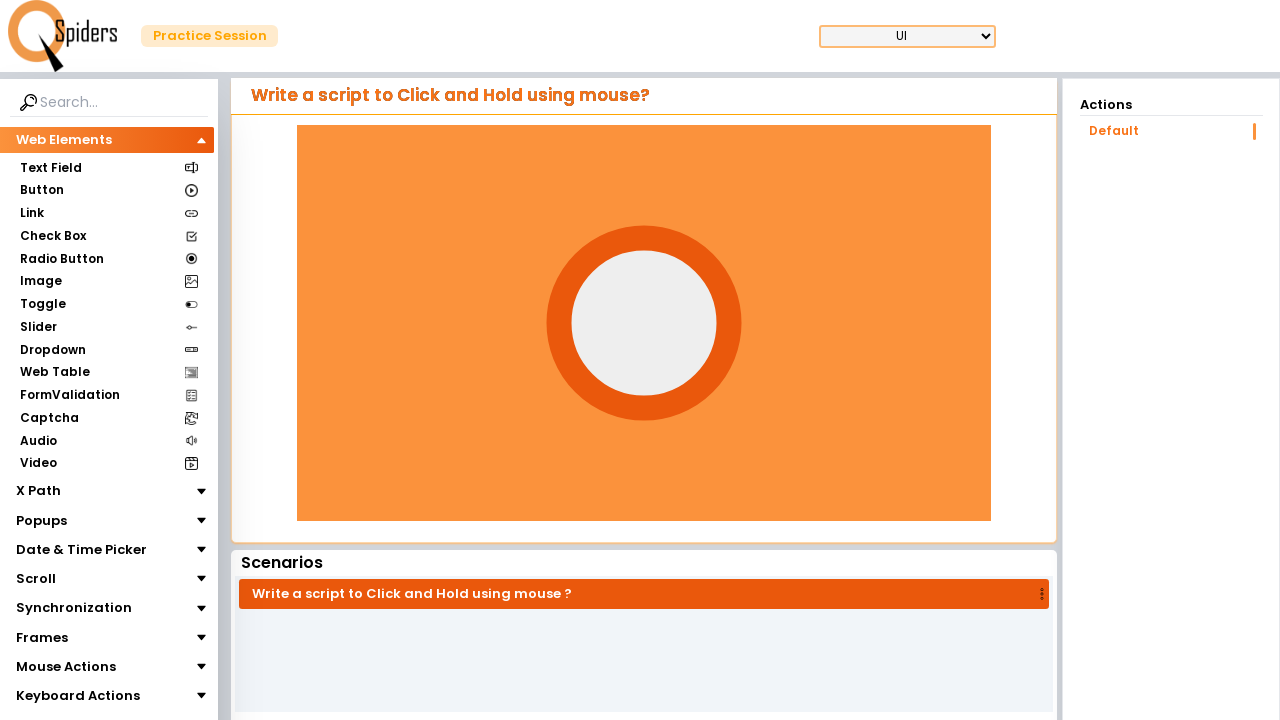